Tests dropdown selection functionality on KnockoutJS examples page by navigating to control types section and interacting with a dropdown list

Starting URL: http://knockoutjs.com/examples/

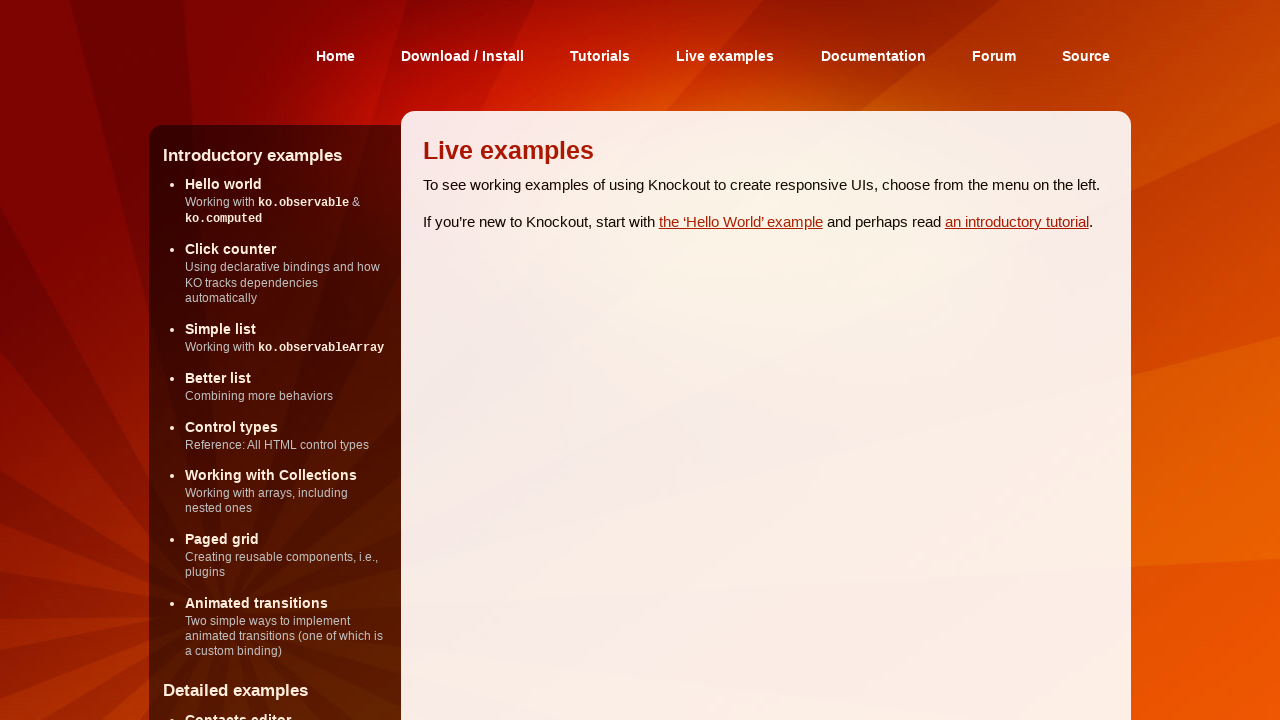

Clicked on 'Control types' link at (232, 426) on text=Control types
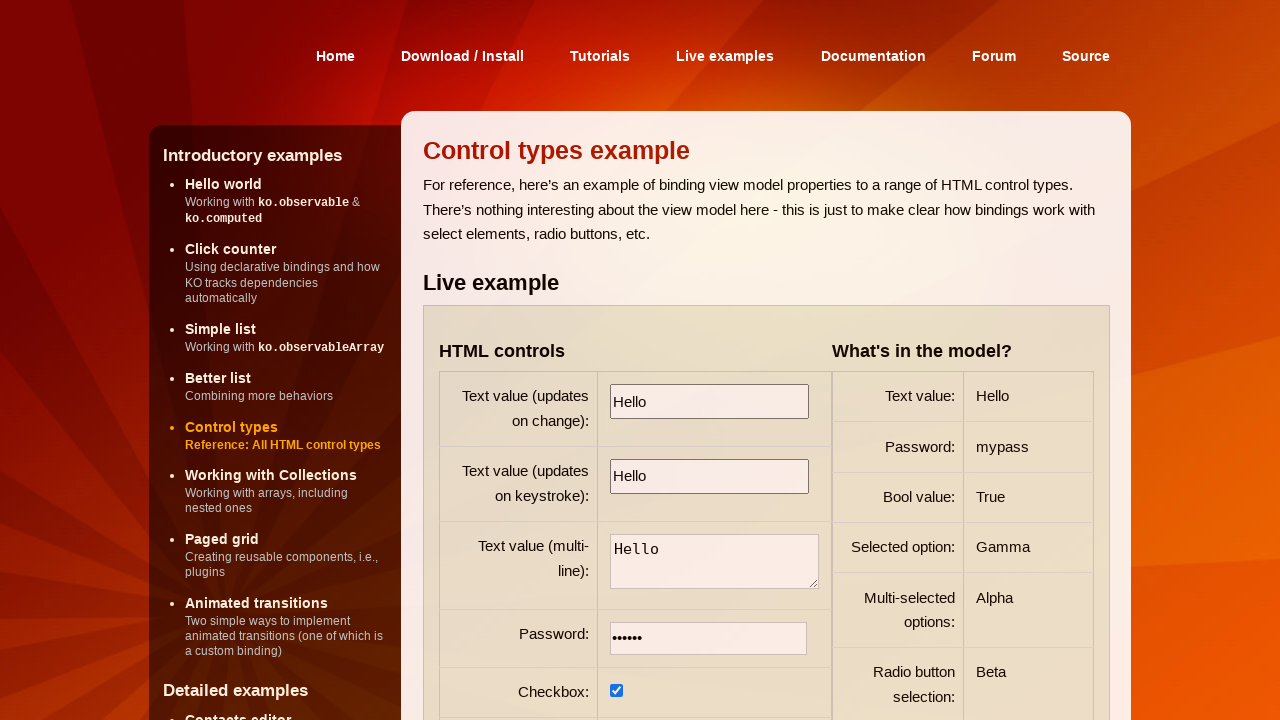

Dropdown selector became visible
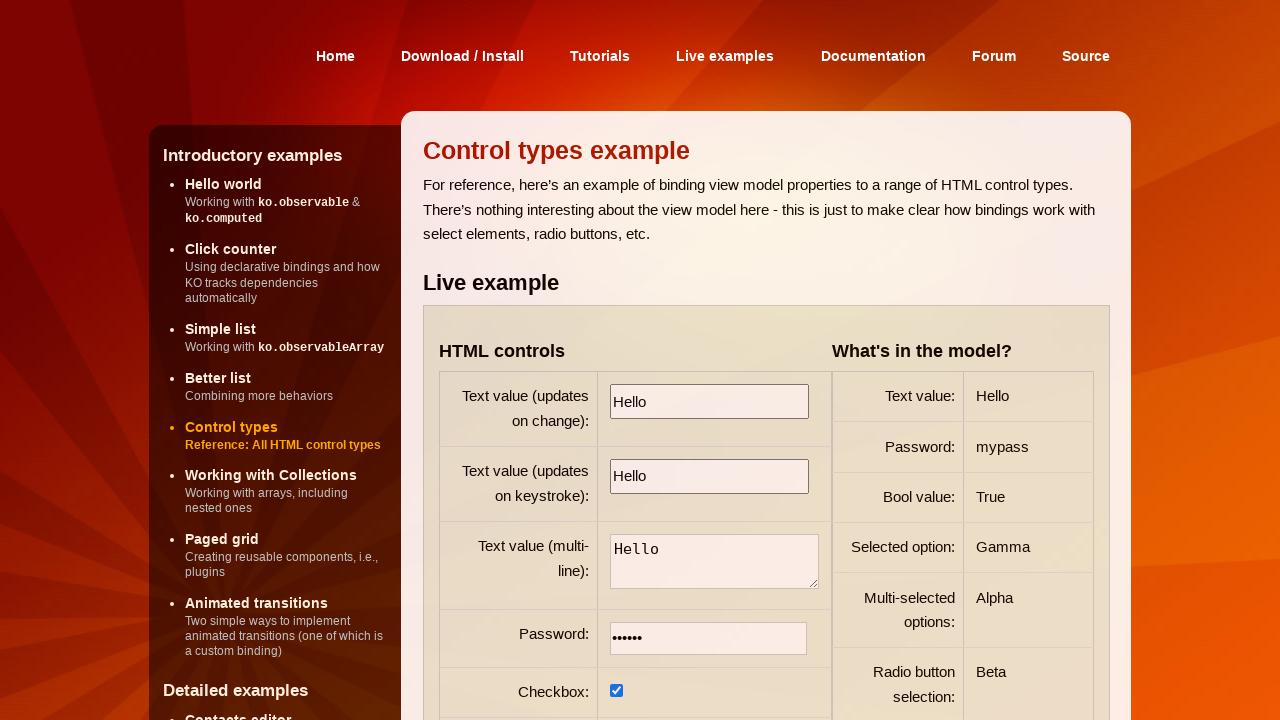

Located dropdown element
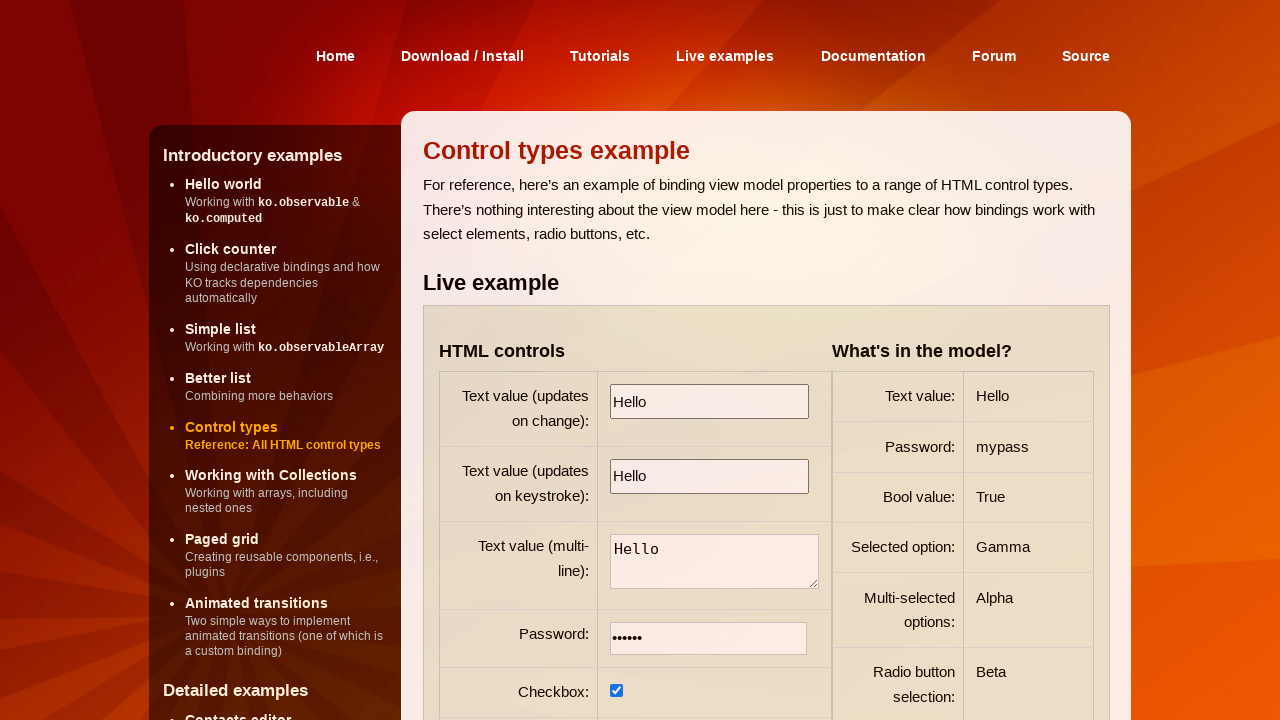

Selected 'Alpha' option from dropdown by label on select[data-bind^='options']
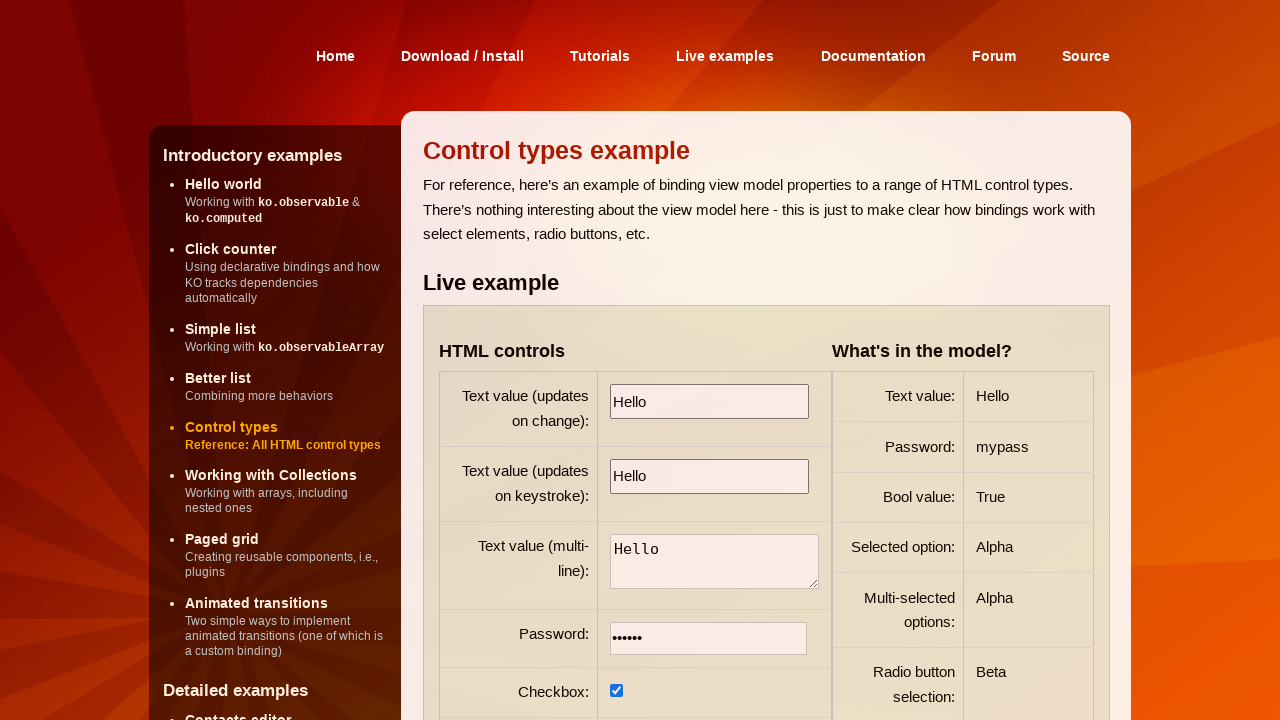

Selected option at index 2 (Gamma) from dropdown on select[data-bind^='options']
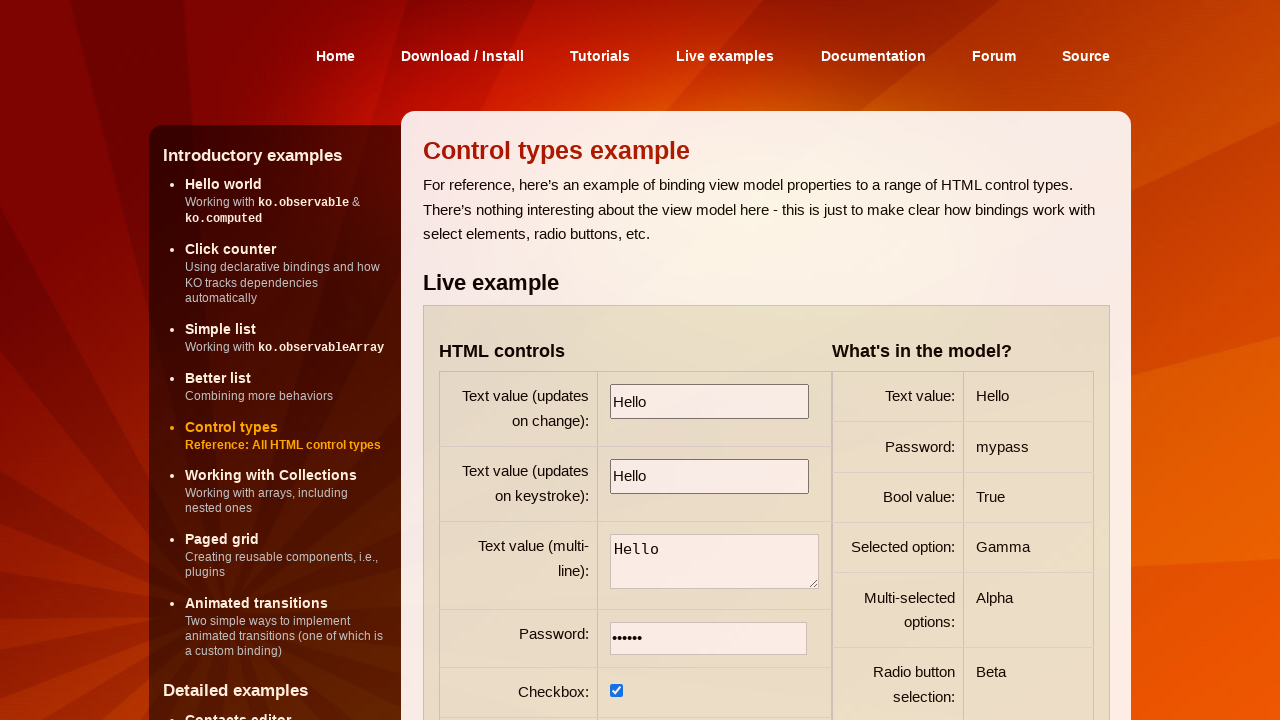

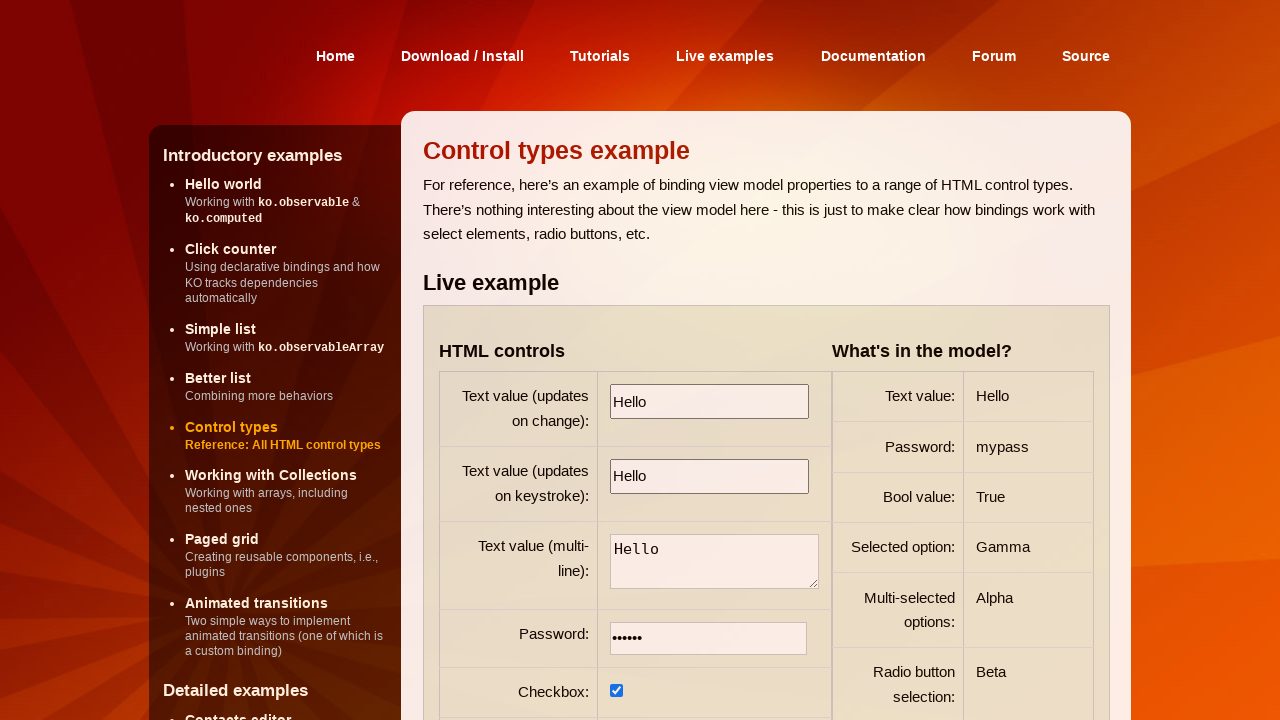